Tests a div-based dropdown by clicking to open it and verifying that dropdown items are displayed

Starting URL: https://semantic-ui.com/modules/dropdown.html

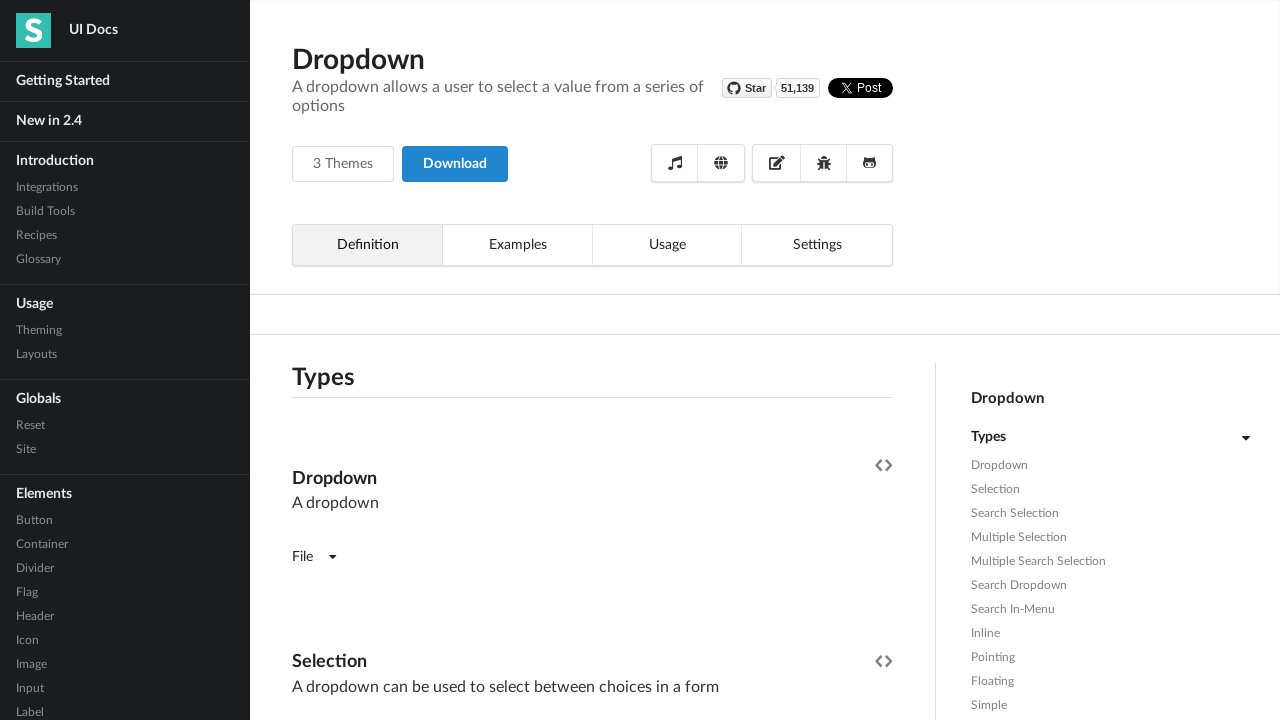

Waited for Dropdown header to be visible
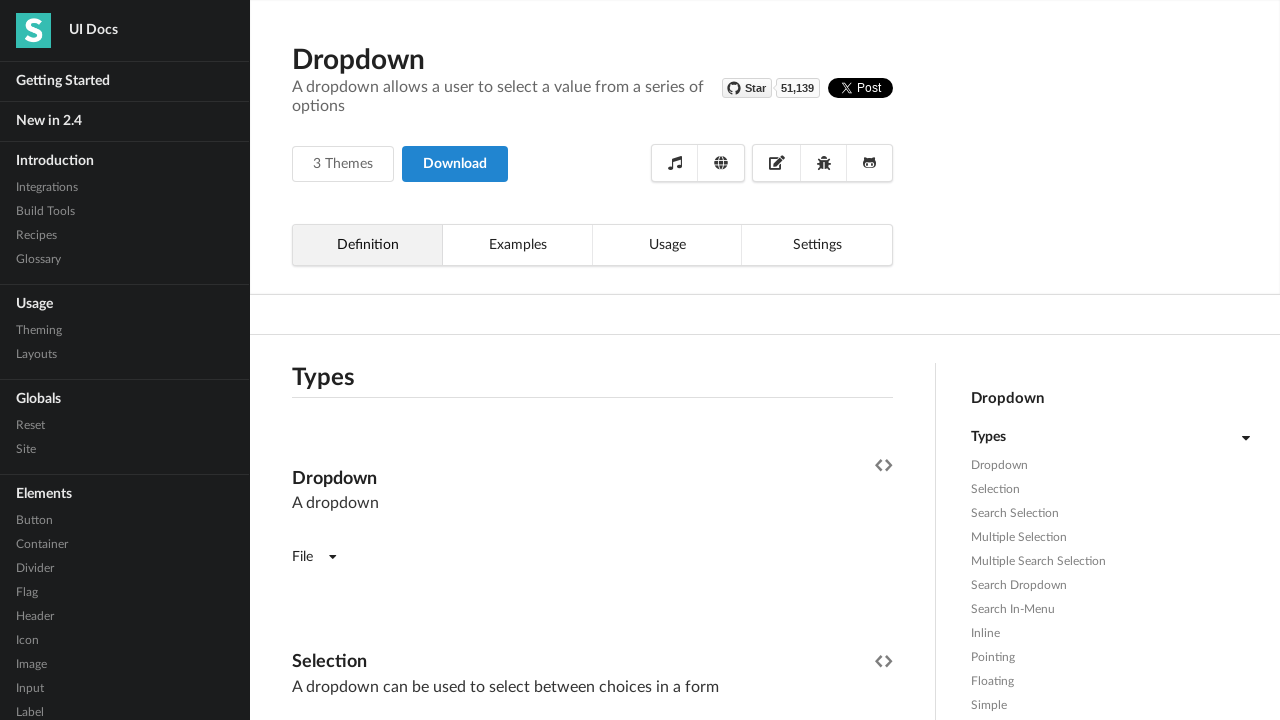

Clicked on the first fluid dropdown to open it at (592, 361) on xpath=(//*[contains(@class,'ui fluid dropdown')])[1]
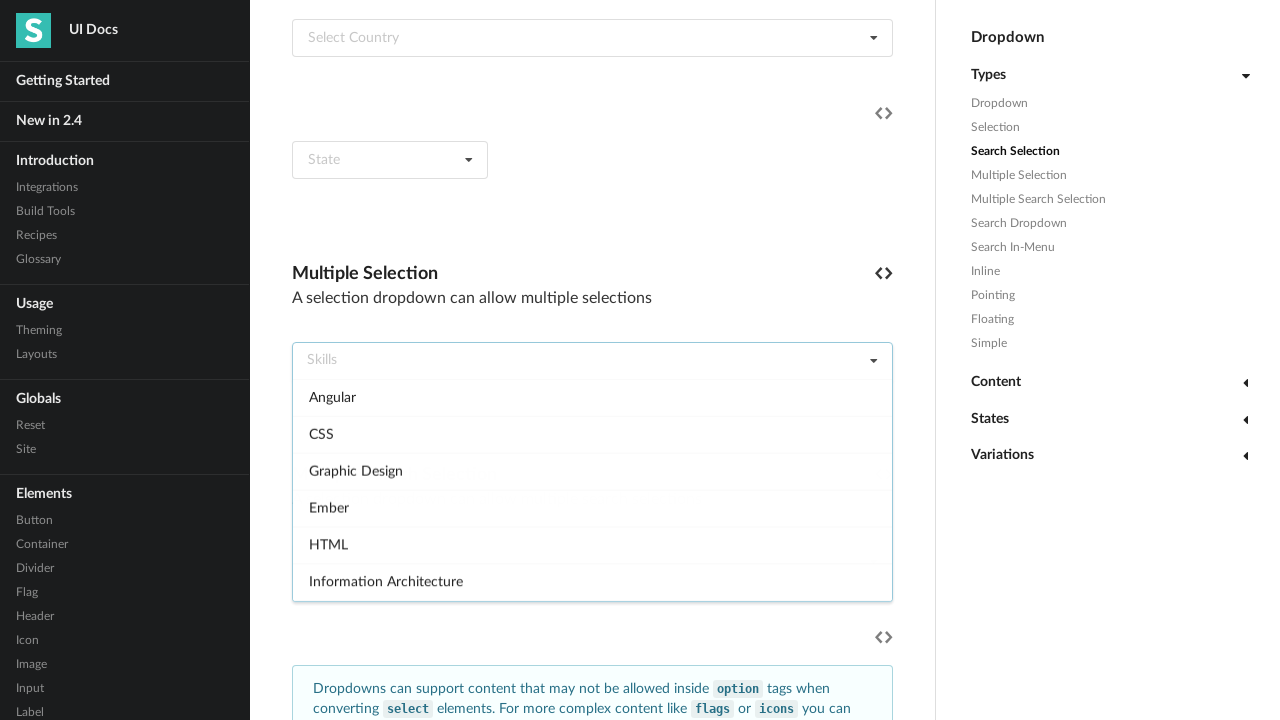

Waited for dropdown items to be visible
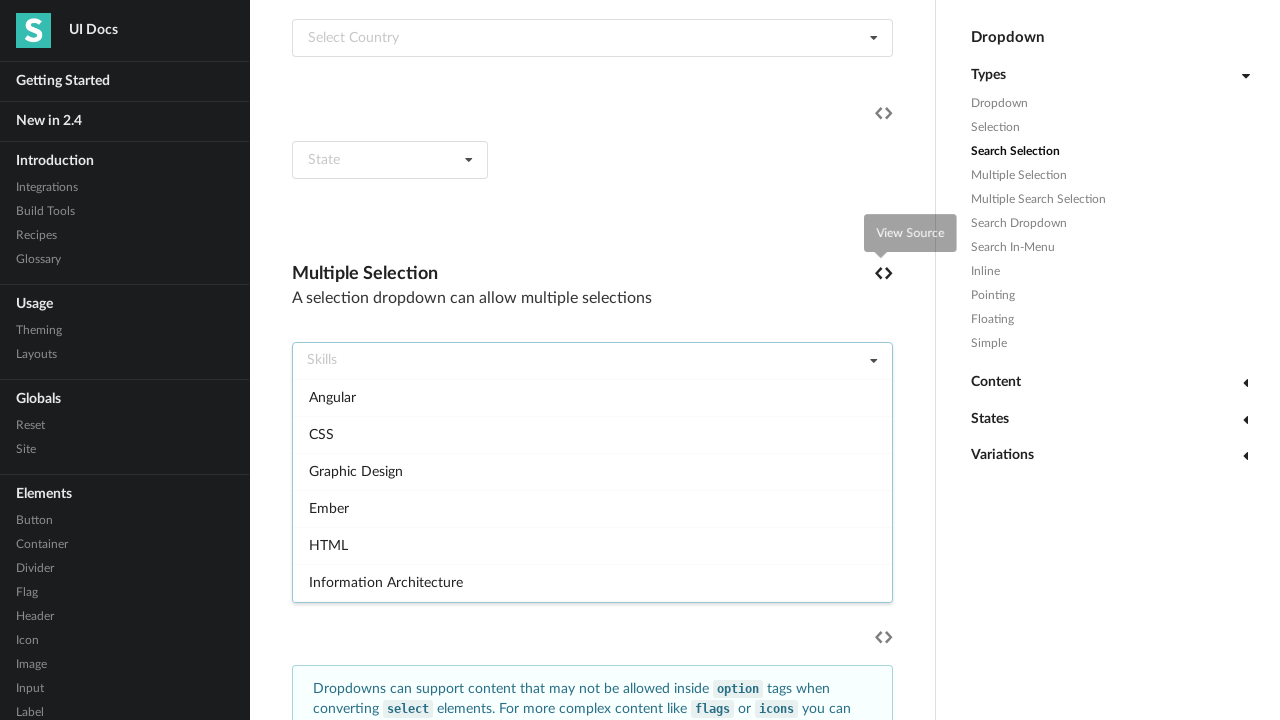

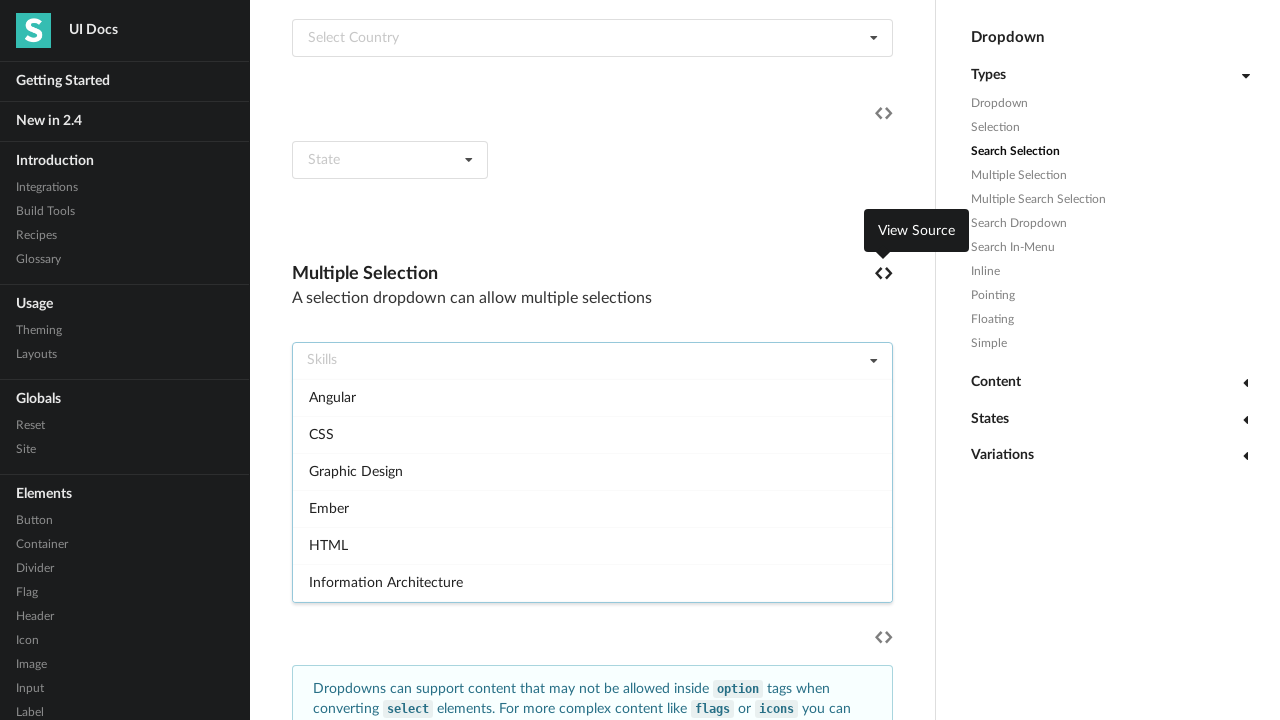